Tests dropdown functionality by selecting Option 2 using value attribute

Starting URL: https://the-internet.herokuapp.com/dropdown

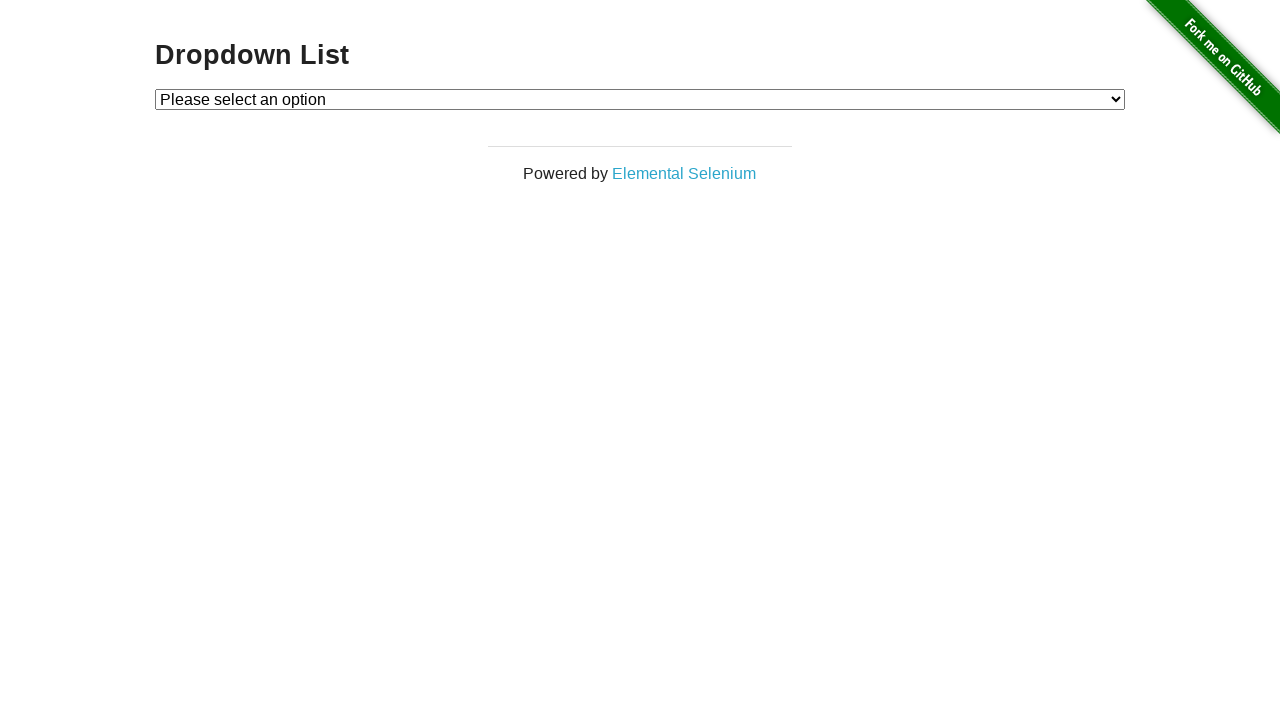

Located dropdown element with id 'dropdown'
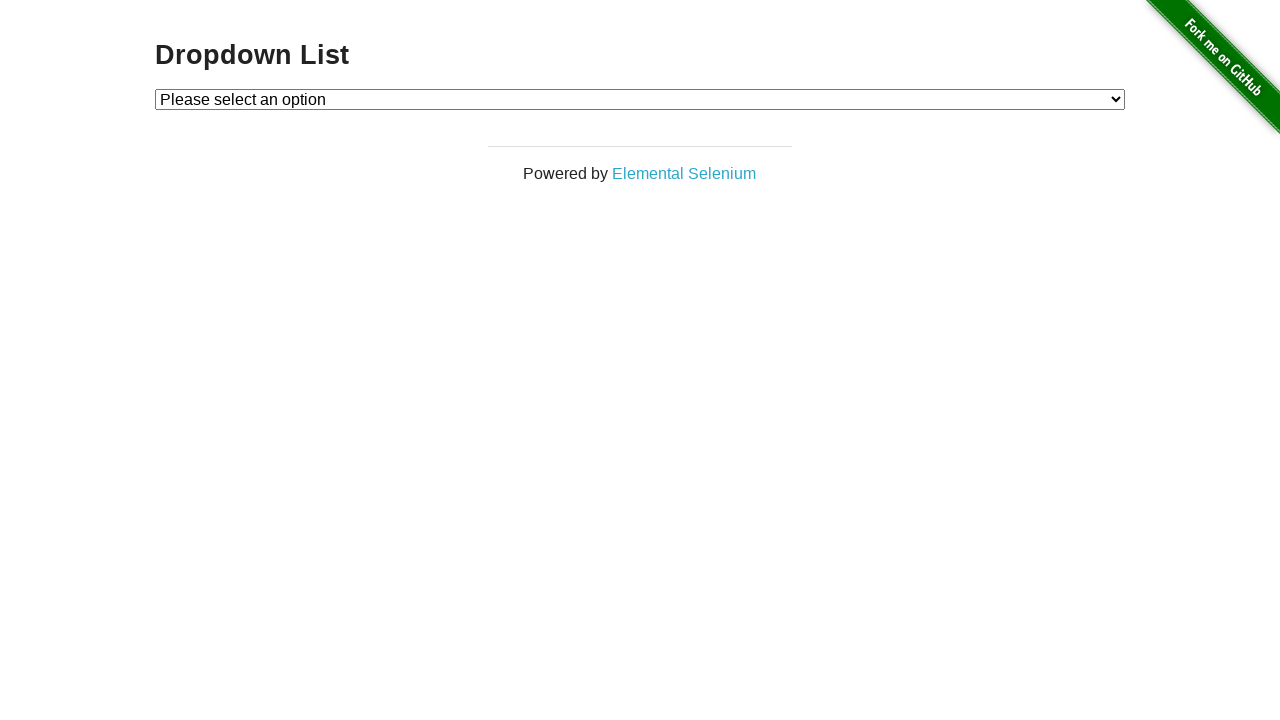

Selected Option 2 from dropdown using value attribute on #dropdown
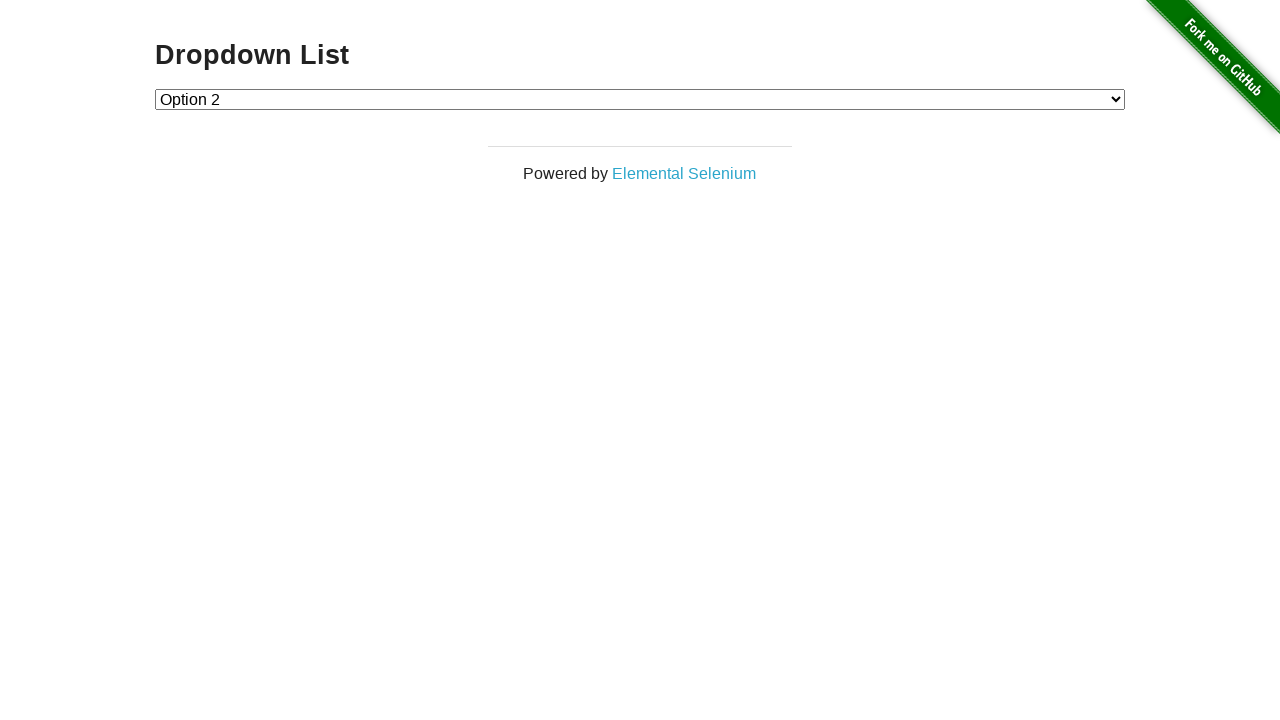

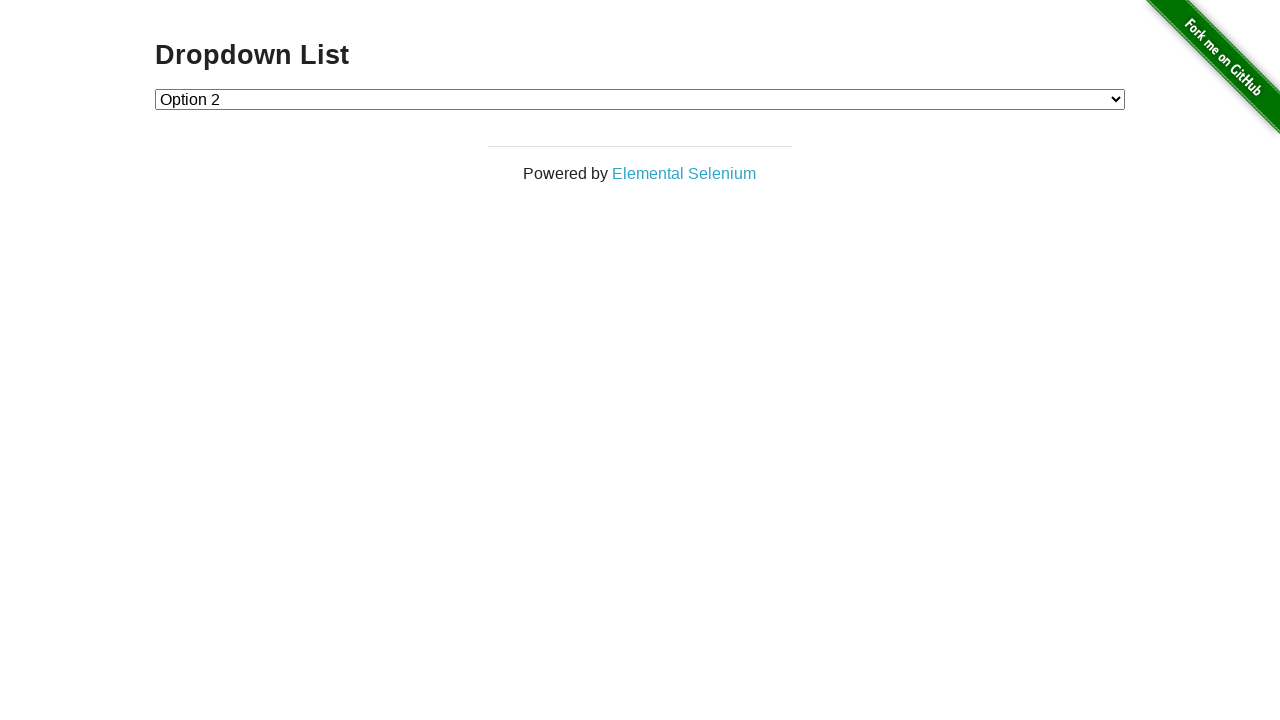